Opens W3Schools website, searches for HTML Tutorial and verifies navigation to the tutorial page

Starting URL: https://www.w3schools.com/

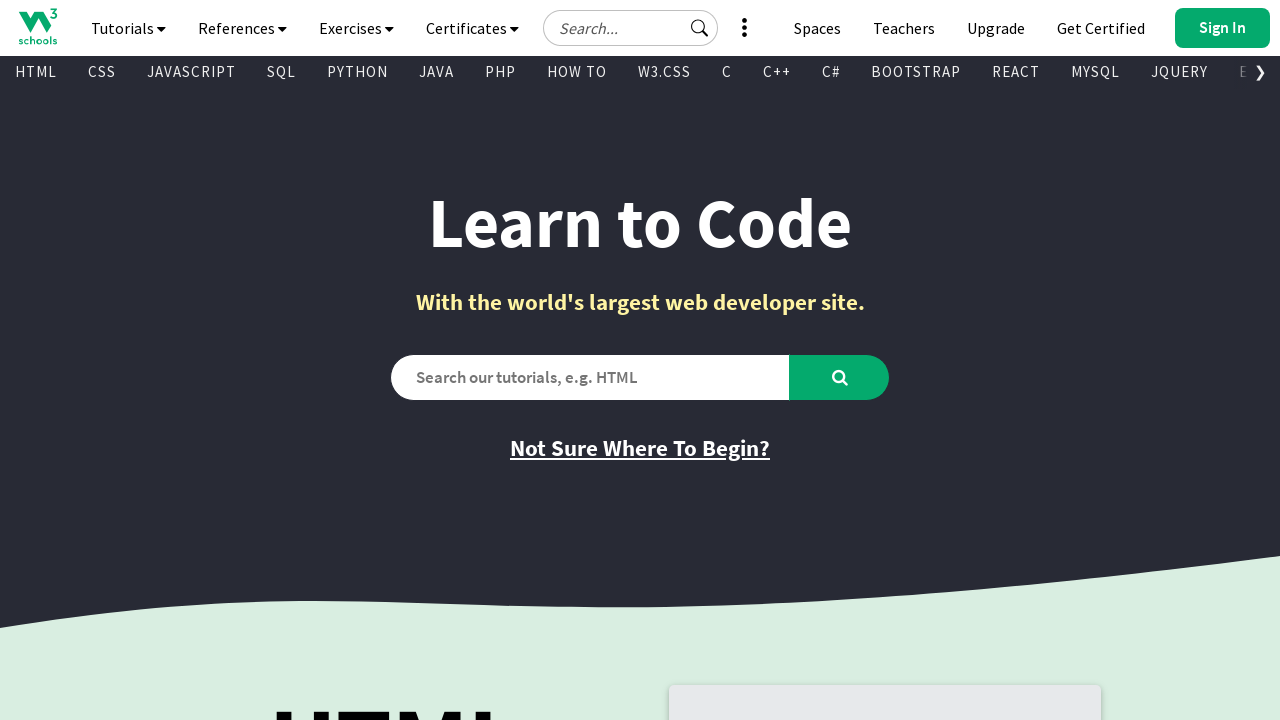

Verified initial page title is 'W3Schools Online Web Tutorials'
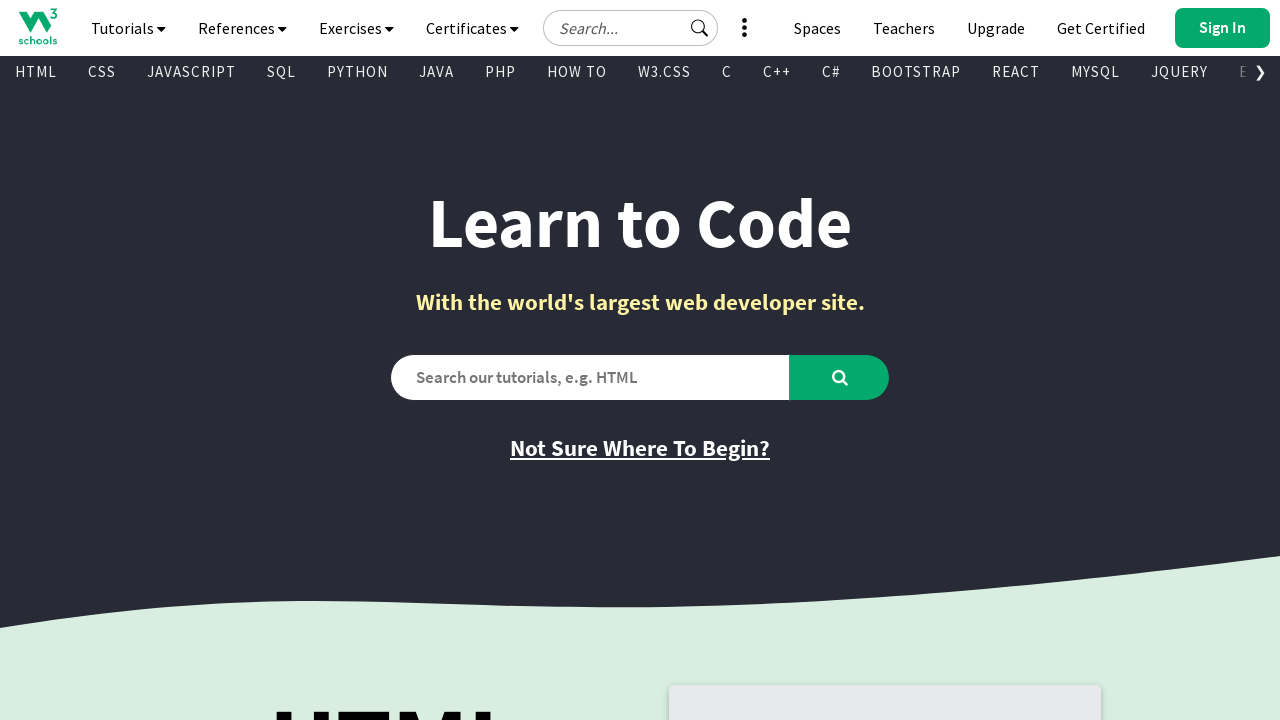

Filled search box with 'HTML Tutorial' on #search2
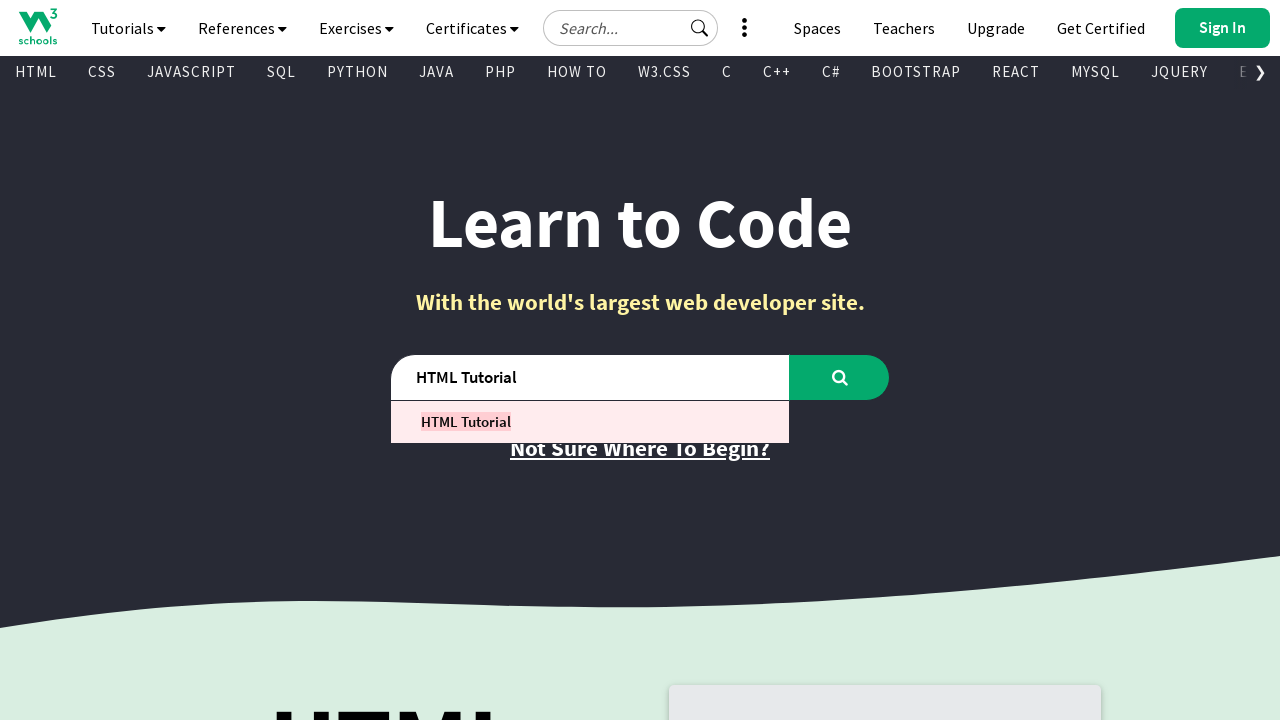

Clicked search button to search for HTML Tutorial at (840, 377) on #learntocode_searchbtn
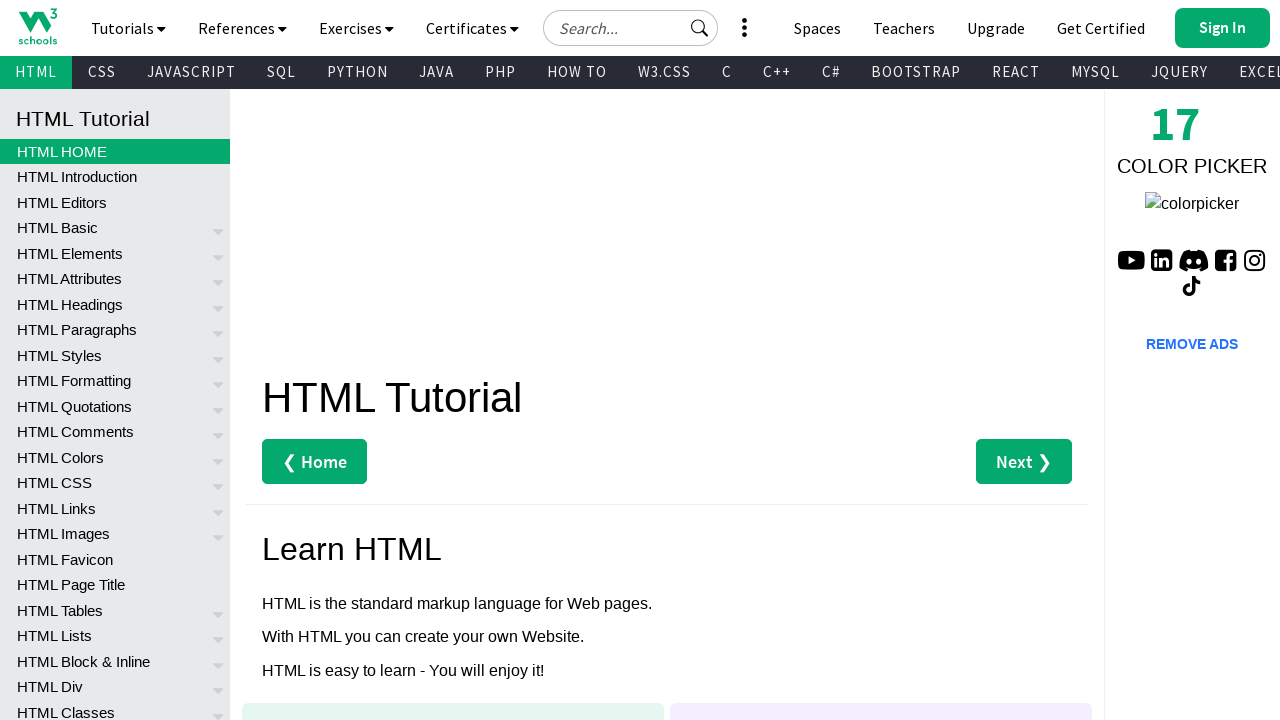

Waited for page to load
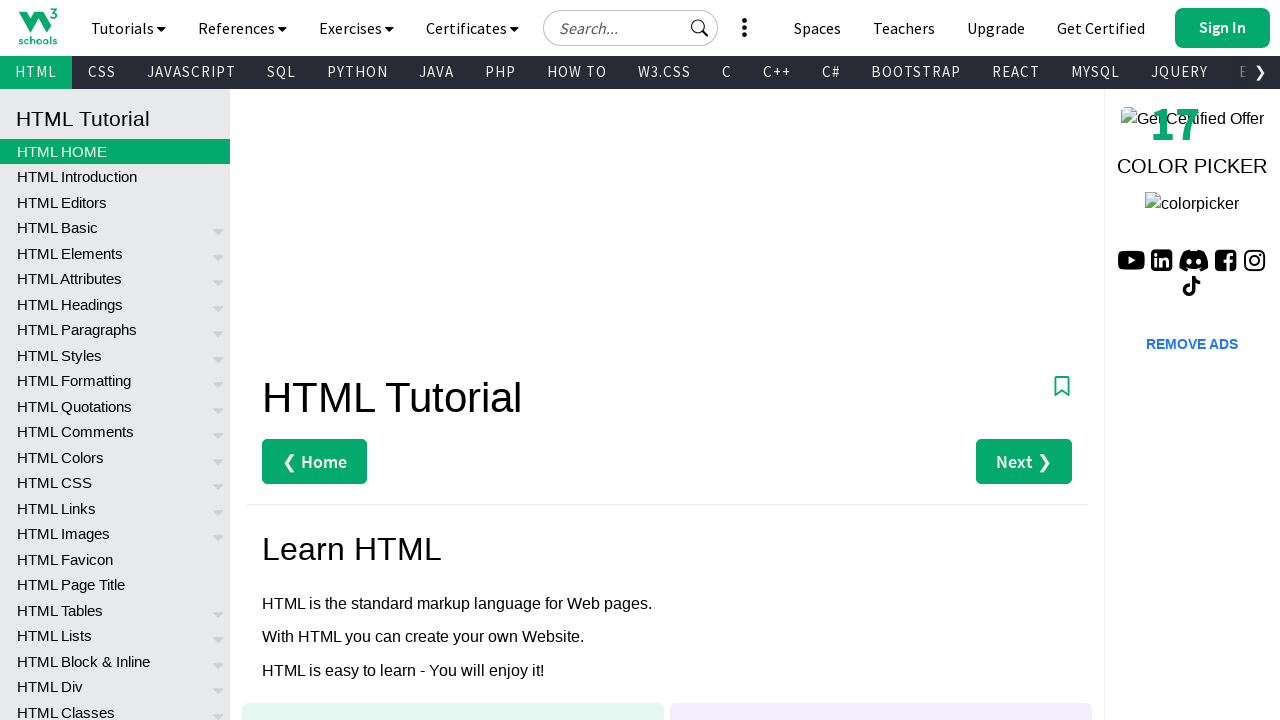

Verified navigation to HTML Tutorial page - title confirmed as 'HTML Tutorial'
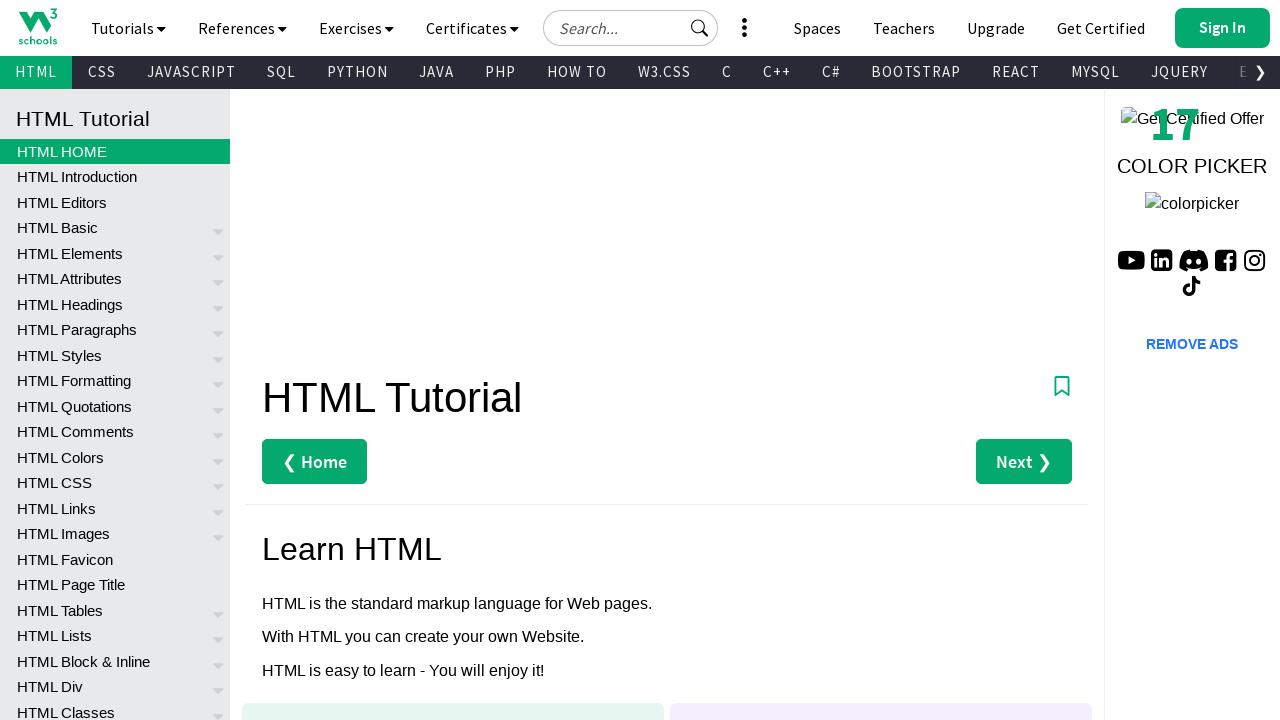

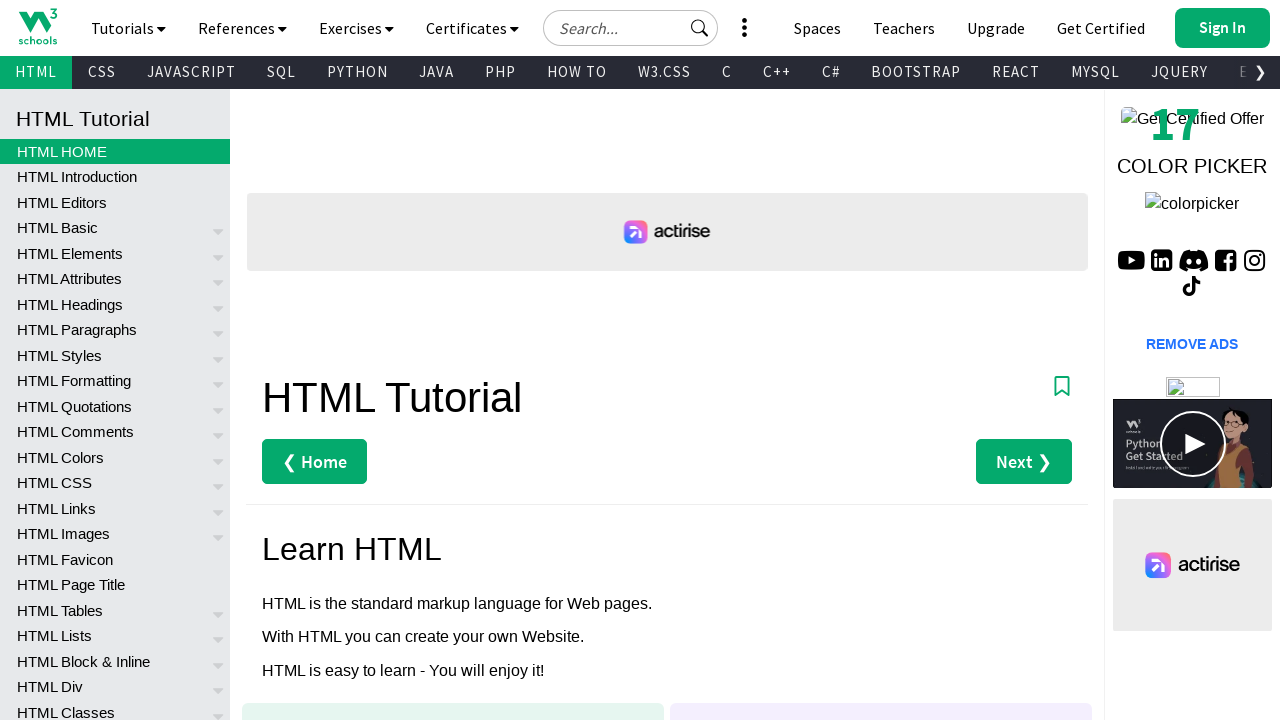